Navigates to Hacker News, waits for posts to load, and clicks the "More" link to navigate to the next page of posts.

Starting URL: https://news.ycombinator.com/

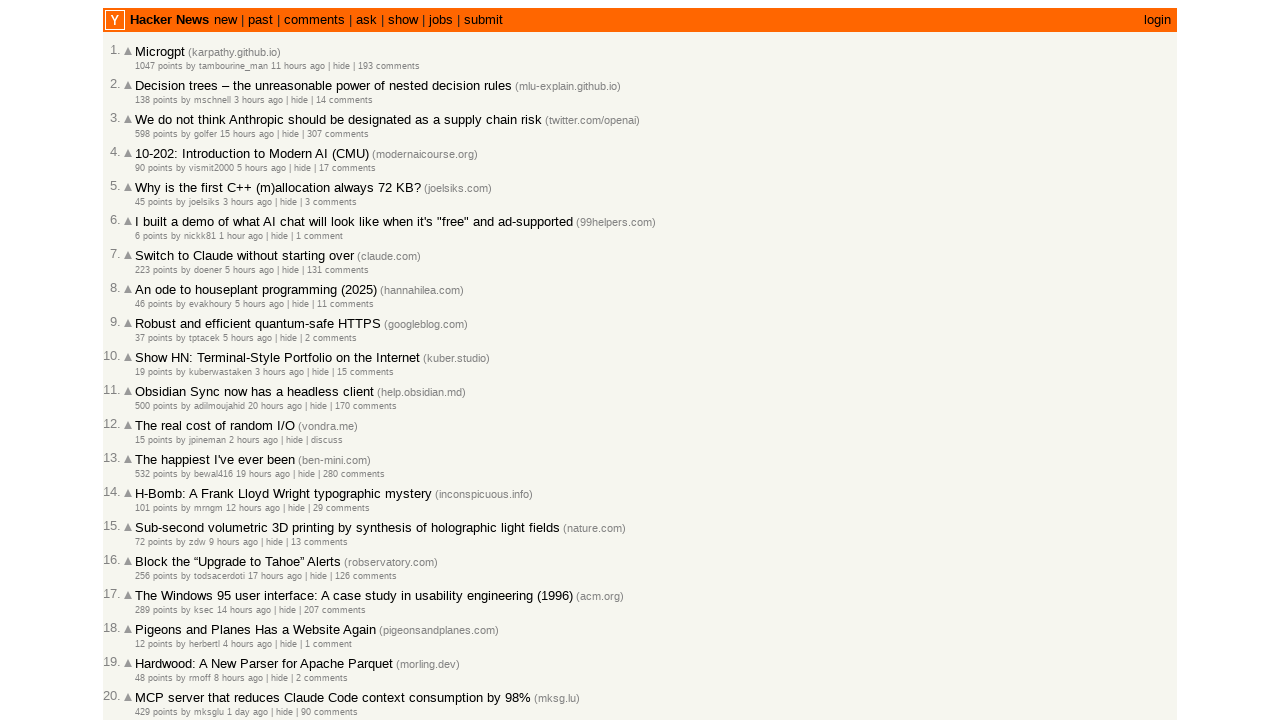

Waited for posts to load on Hacker News
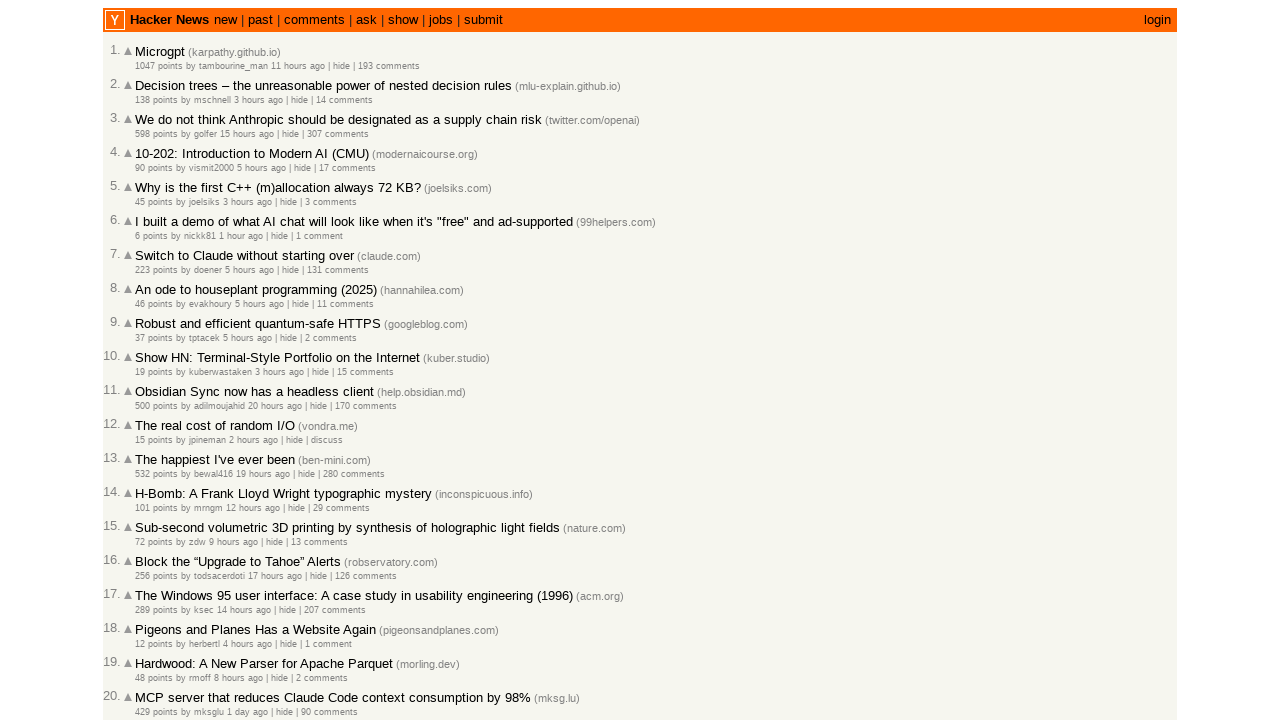

Clicked the 'More' link to navigate to next page at (149, 616) on .morelink
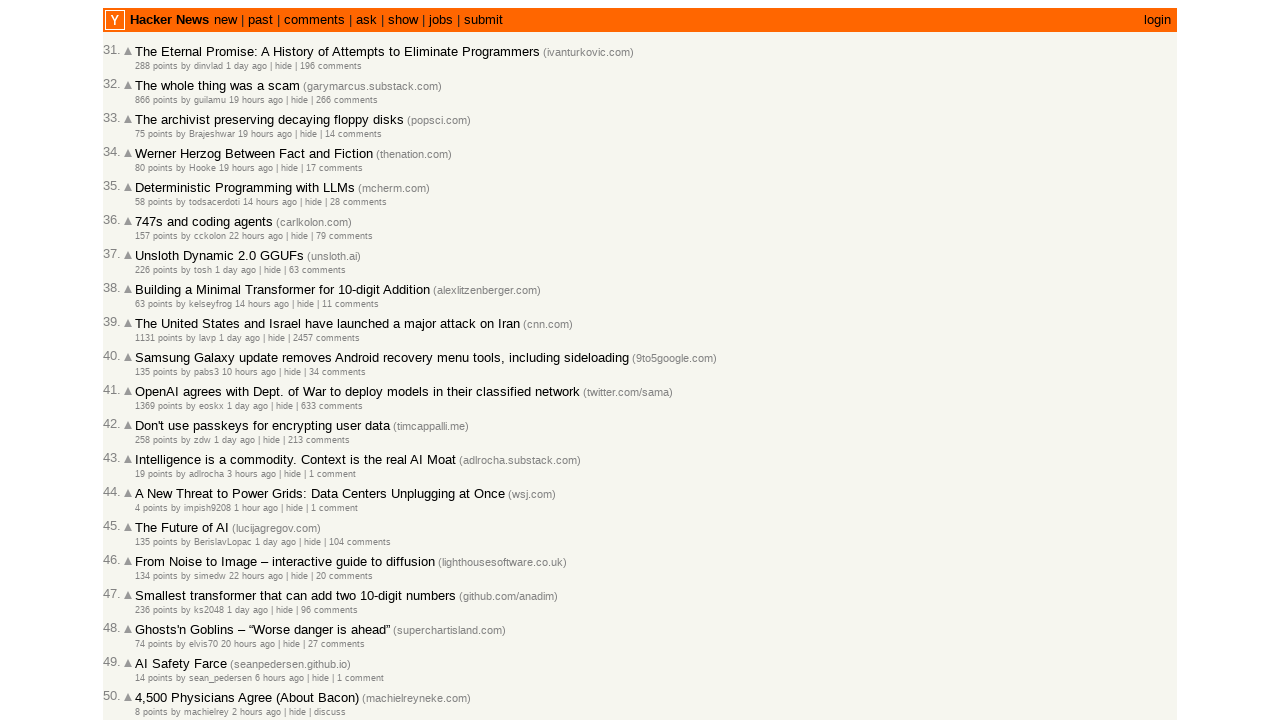

Waited for posts to load on the next page
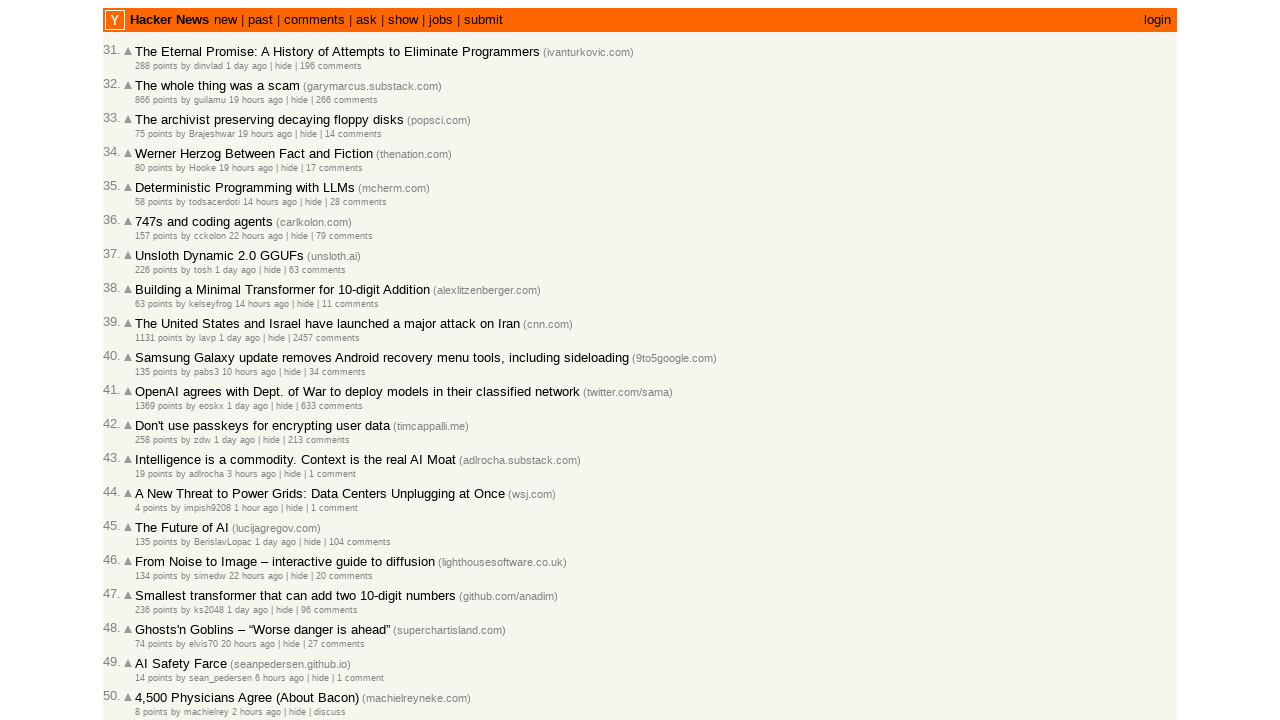

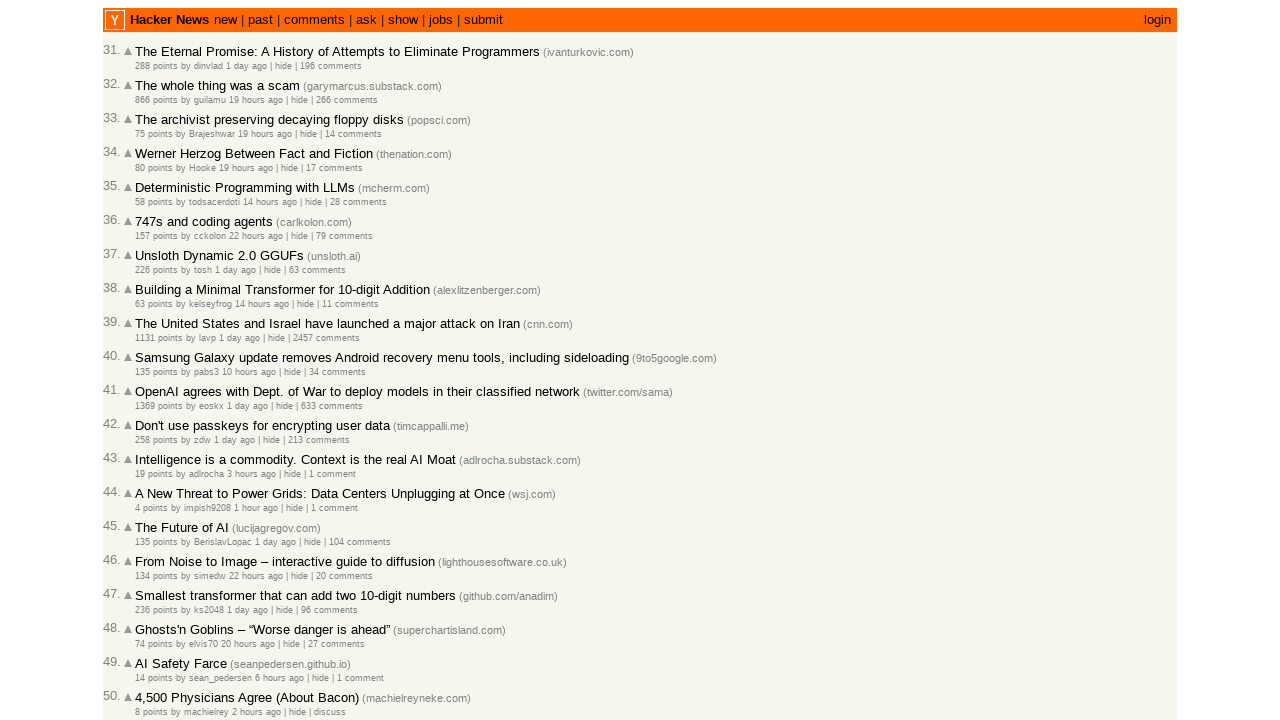